Tests jQuery UI datepicker functionality by opening the calendar, navigating to July using the next month button, and selecting the 20th day.

Starting URL: https://jqueryui.com/datepicker/

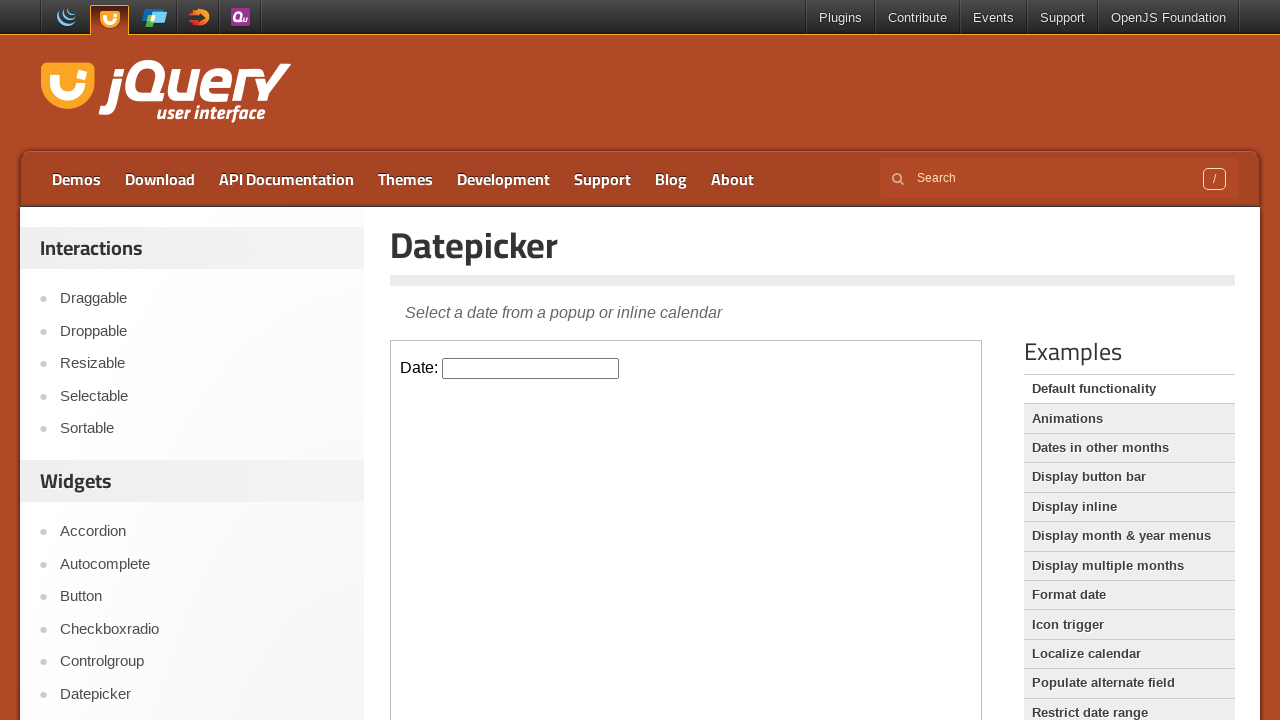

Located the iframe containing the datepicker
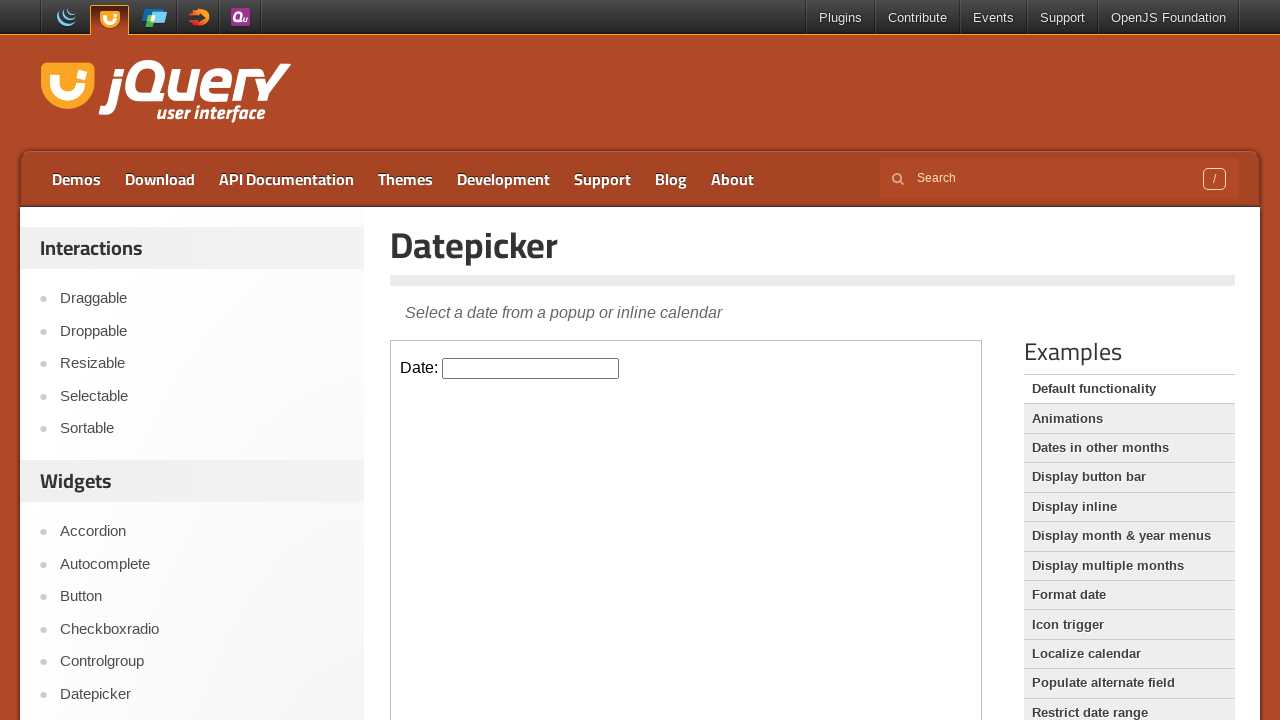

Clicked on the datepicker input to open the calendar at (531, 368) on iframe >> nth=0 >> internal:control=enter-frame >> #datepicker
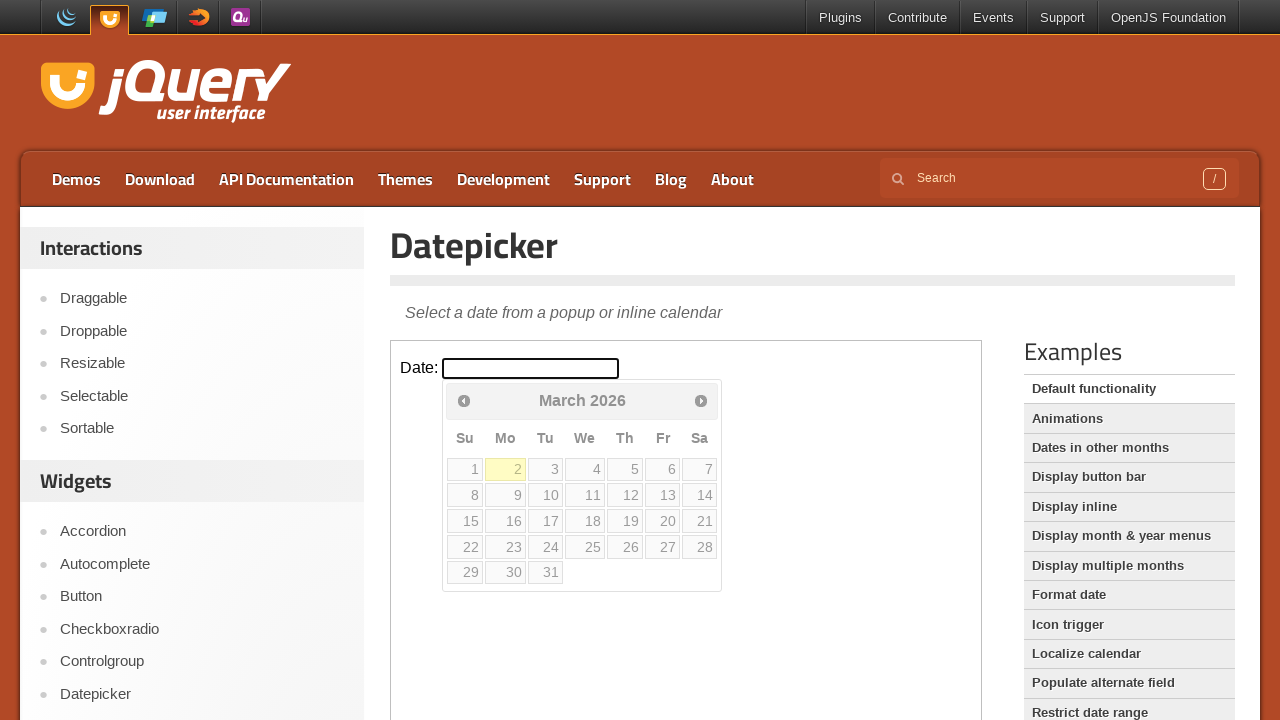

Checked current month: March
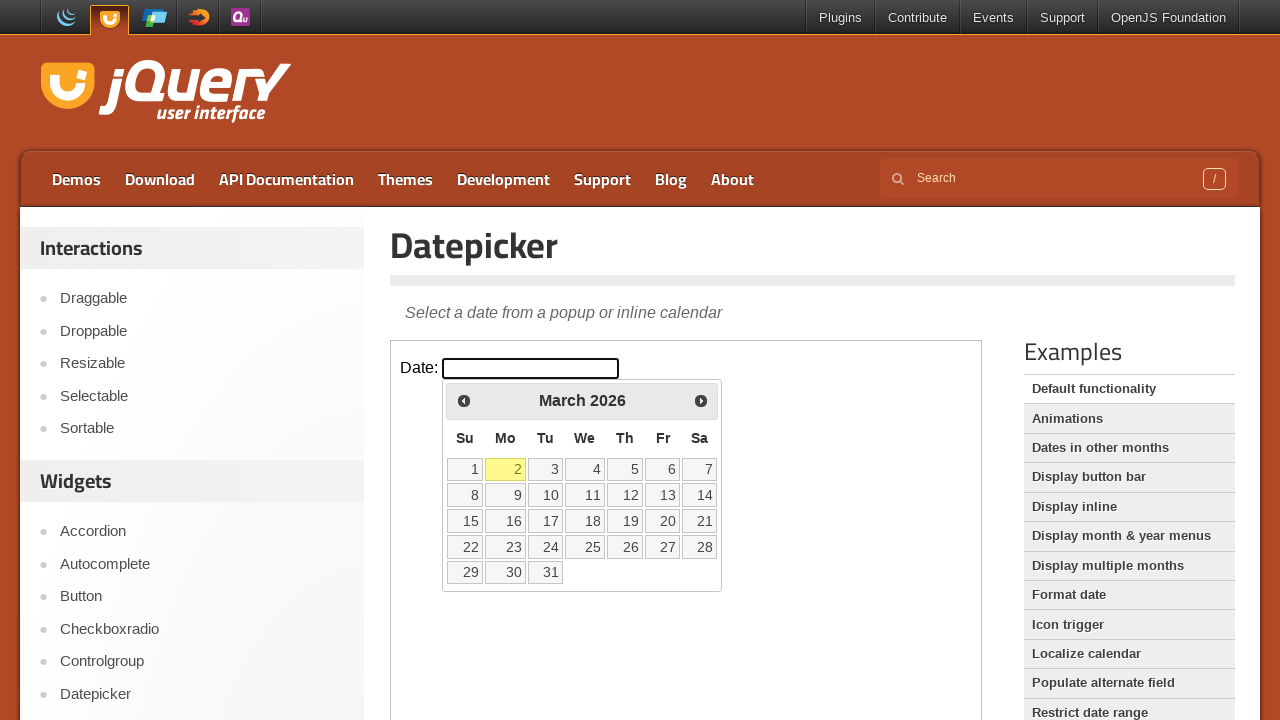

Clicked the next month arrow to navigate forward at (701, 400) on iframe >> nth=0 >> internal:control=enter-frame >> .ui-icon-circle-triangle-e
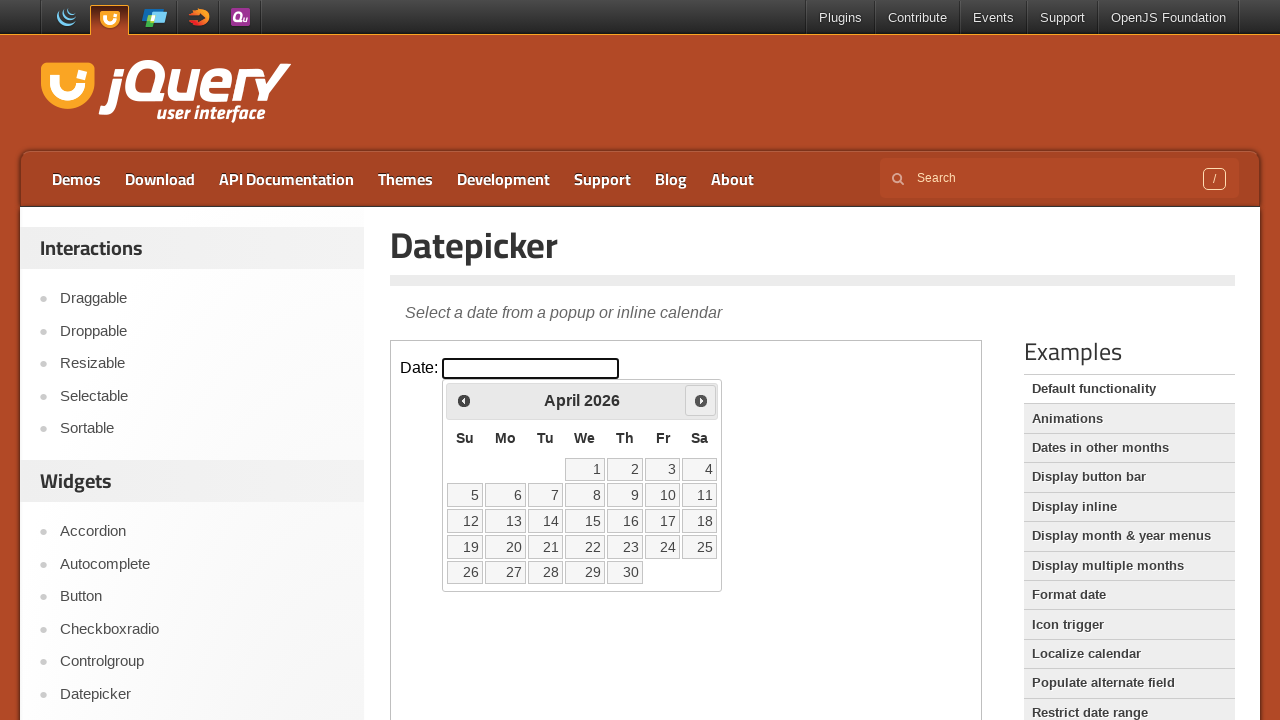

Waited for calendar transition animation
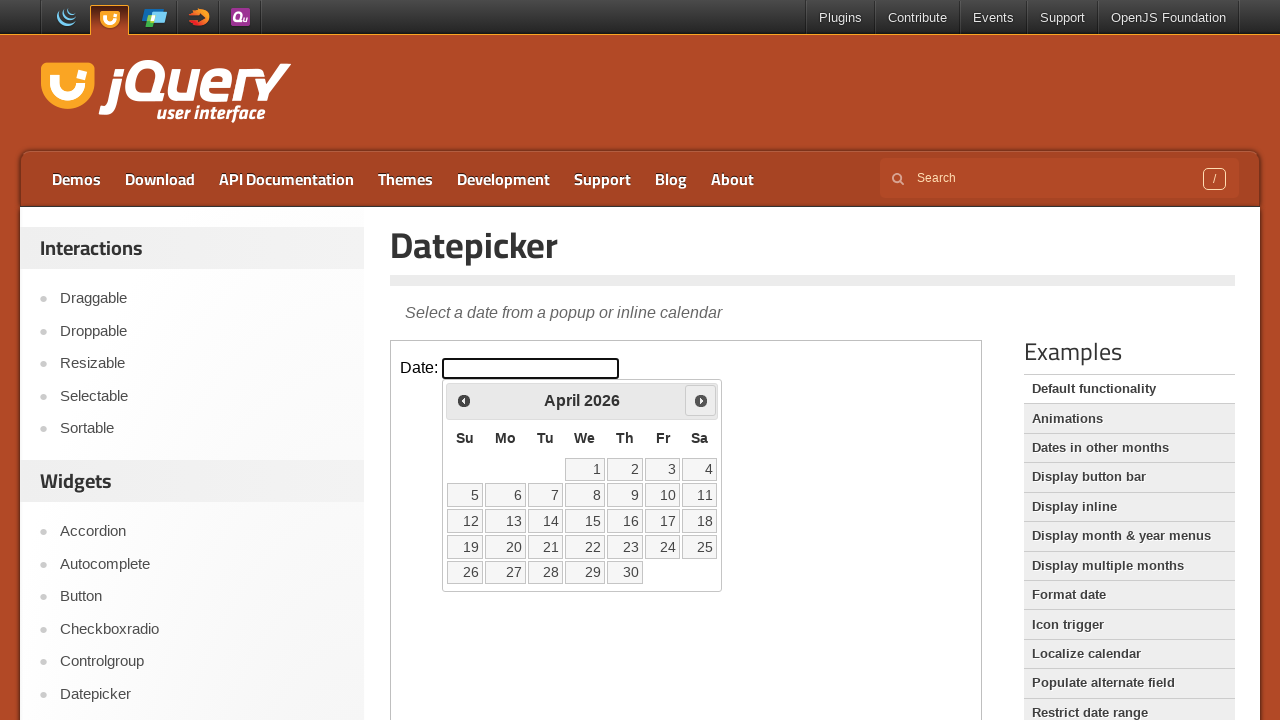

Checked current month: April
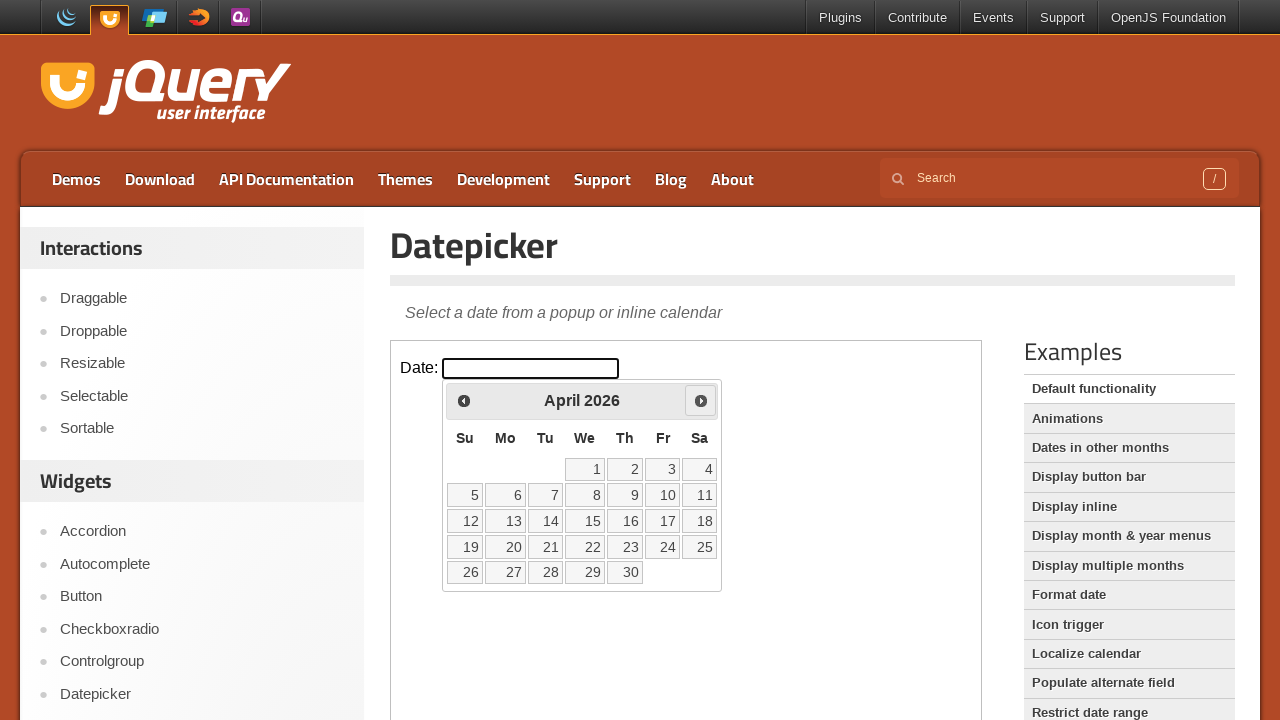

Clicked the next month arrow to navigate forward at (701, 400) on iframe >> nth=0 >> internal:control=enter-frame >> .ui-icon-circle-triangle-e
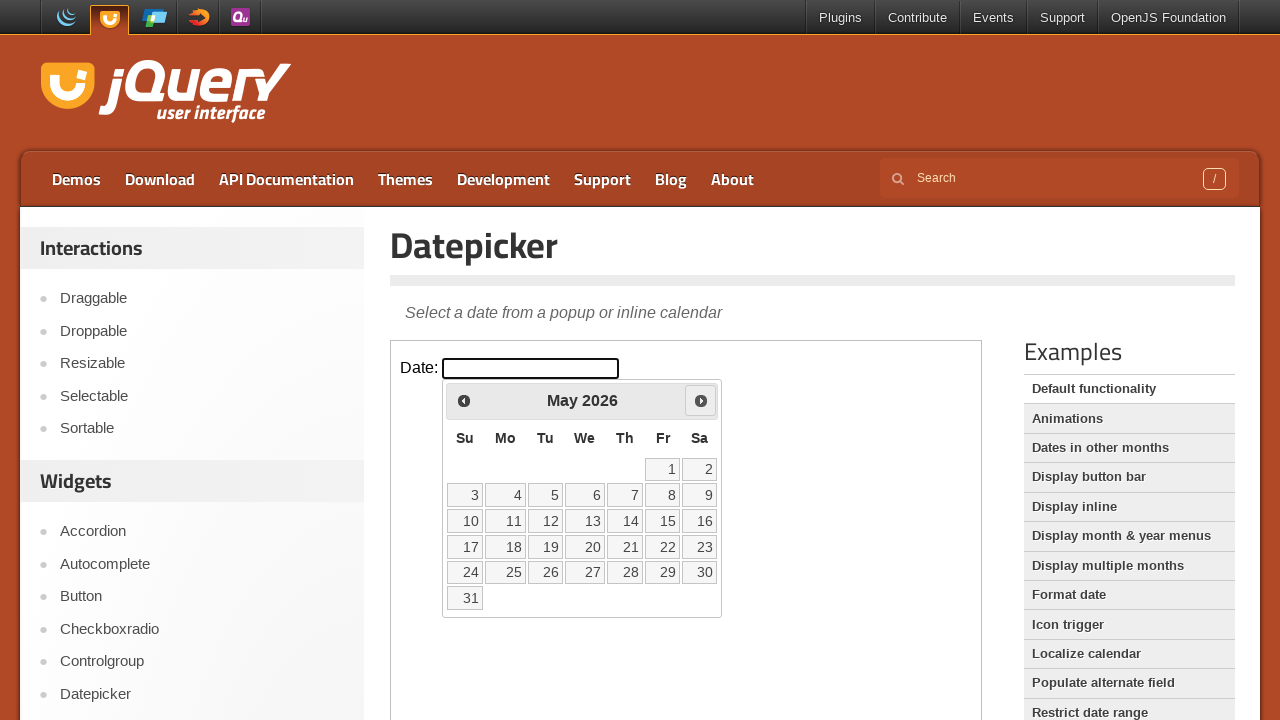

Waited for calendar transition animation
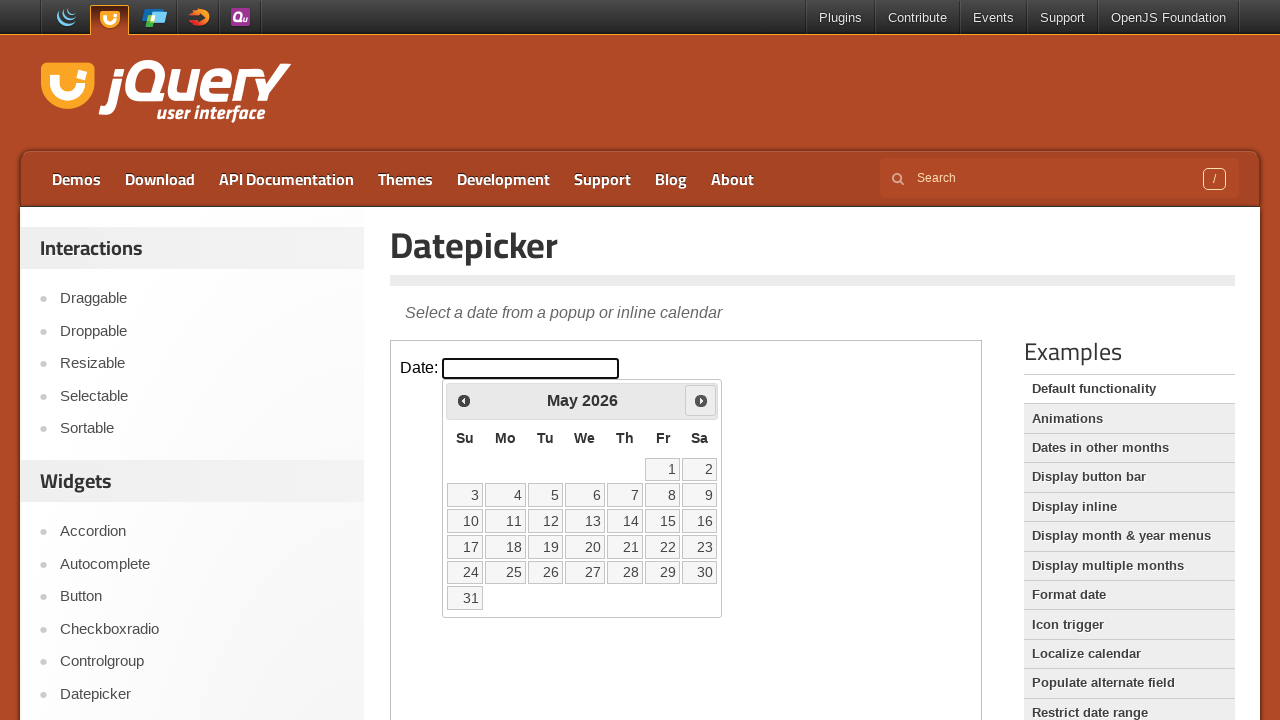

Checked current month: May
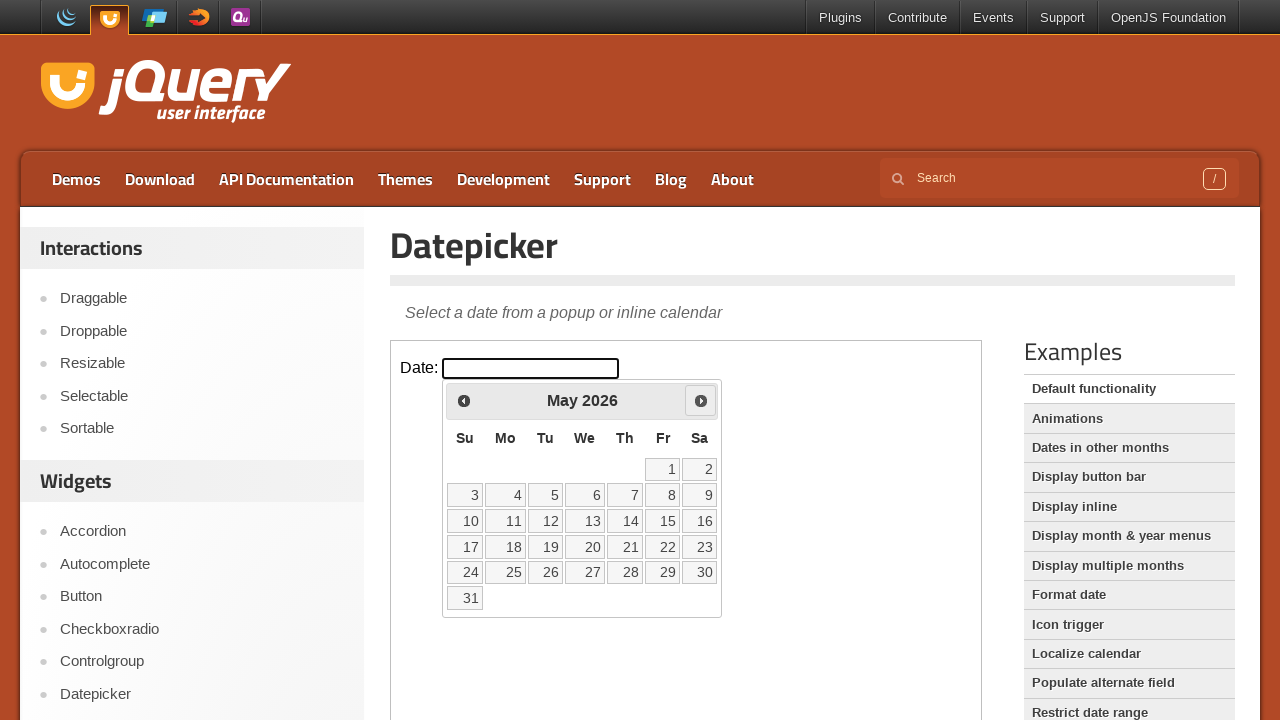

Clicked the next month arrow to navigate forward at (701, 400) on iframe >> nth=0 >> internal:control=enter-frame >> .ui-icon-circle-triangle-e
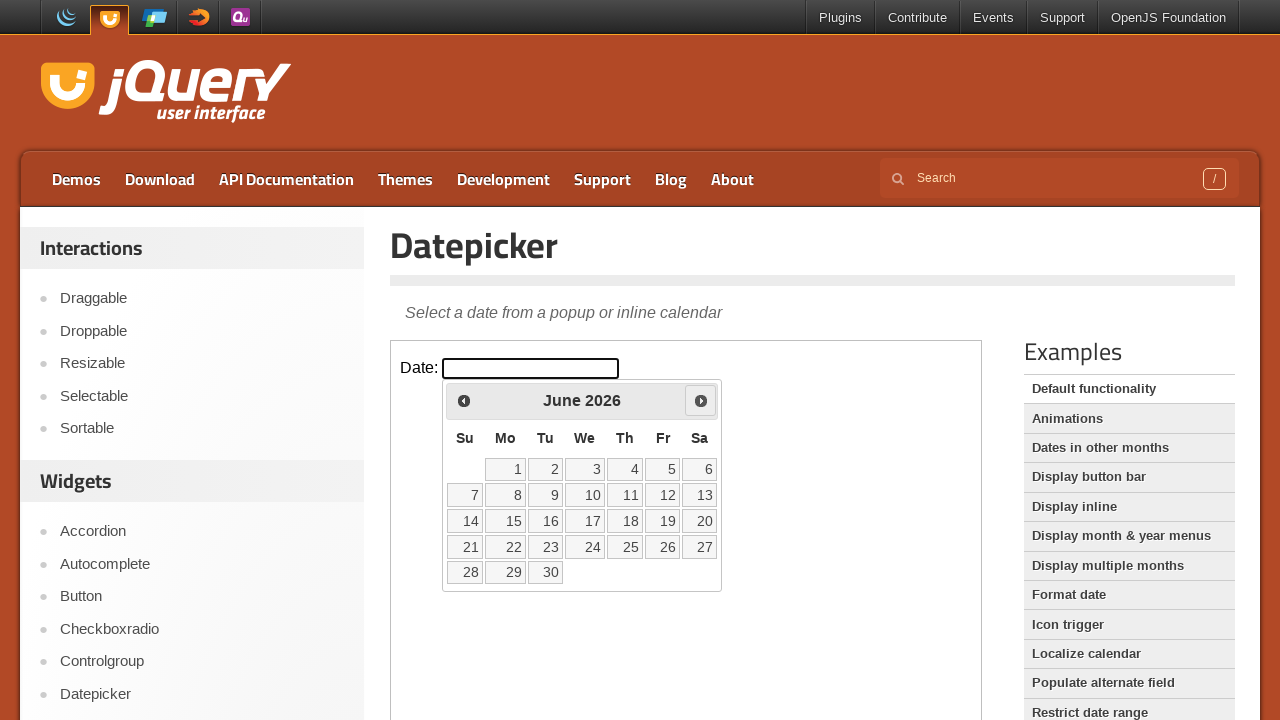

Waited for calendar transition animation
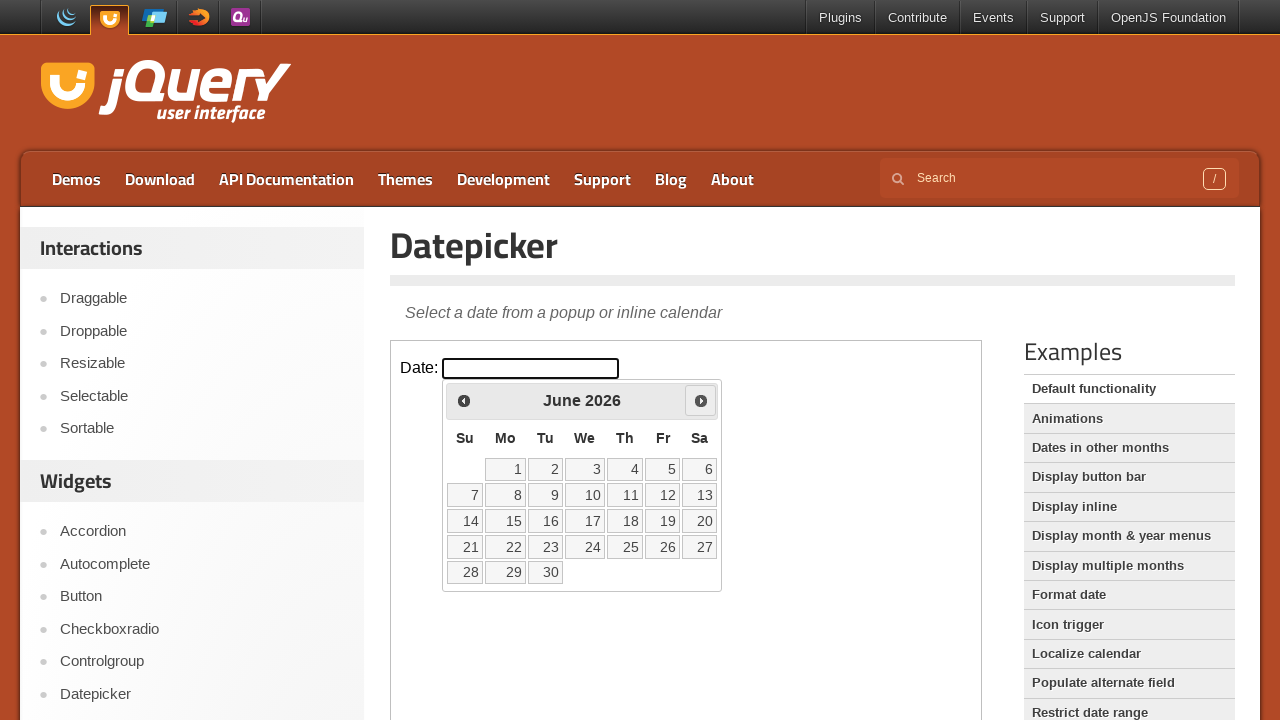

Checked current month: June
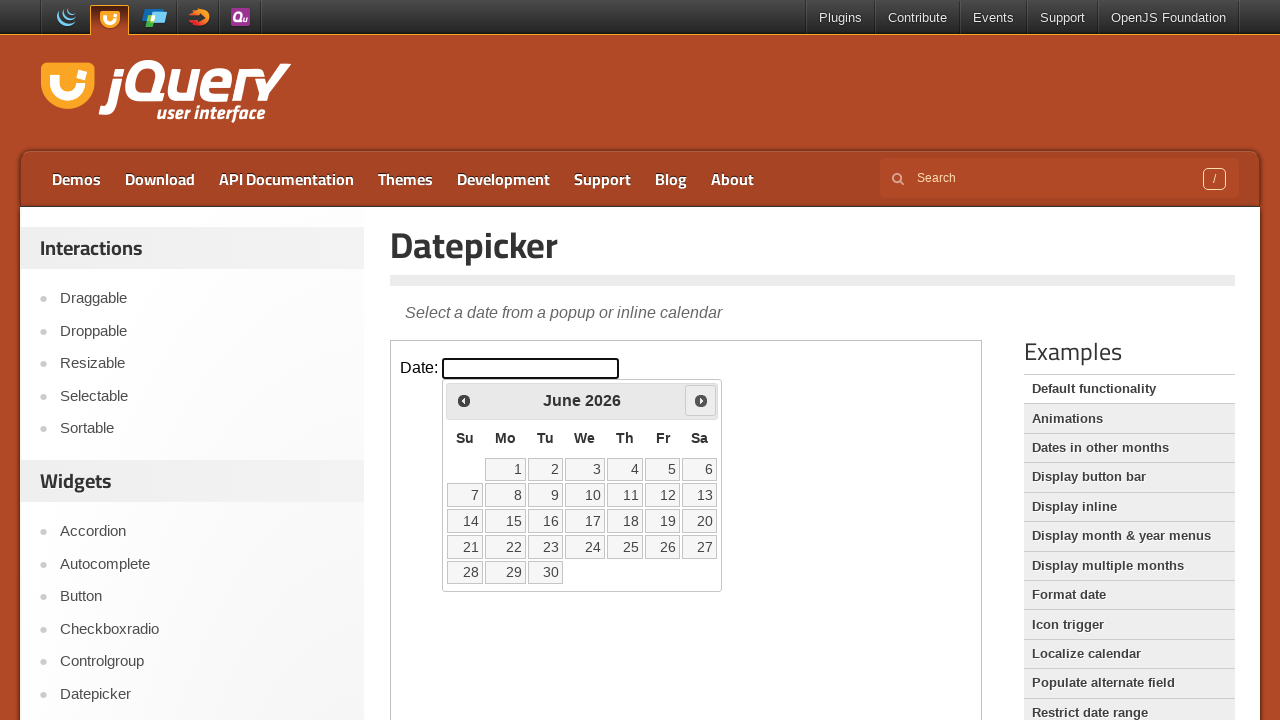

Clicked the next month arrow to navigate forward at (701, 400) on iframe >> nth=0 >> internal:control=enter-frame >> .ui-icon-circle-triangle-e
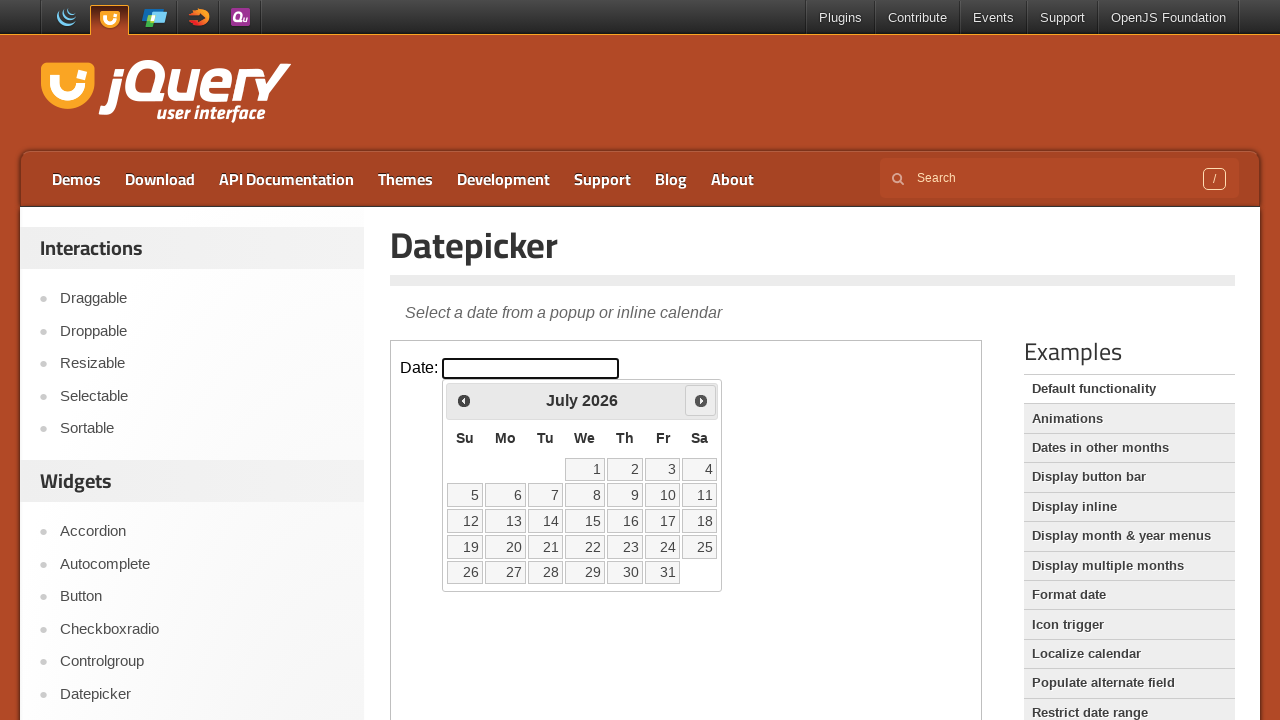

Waited for calendar transition animation
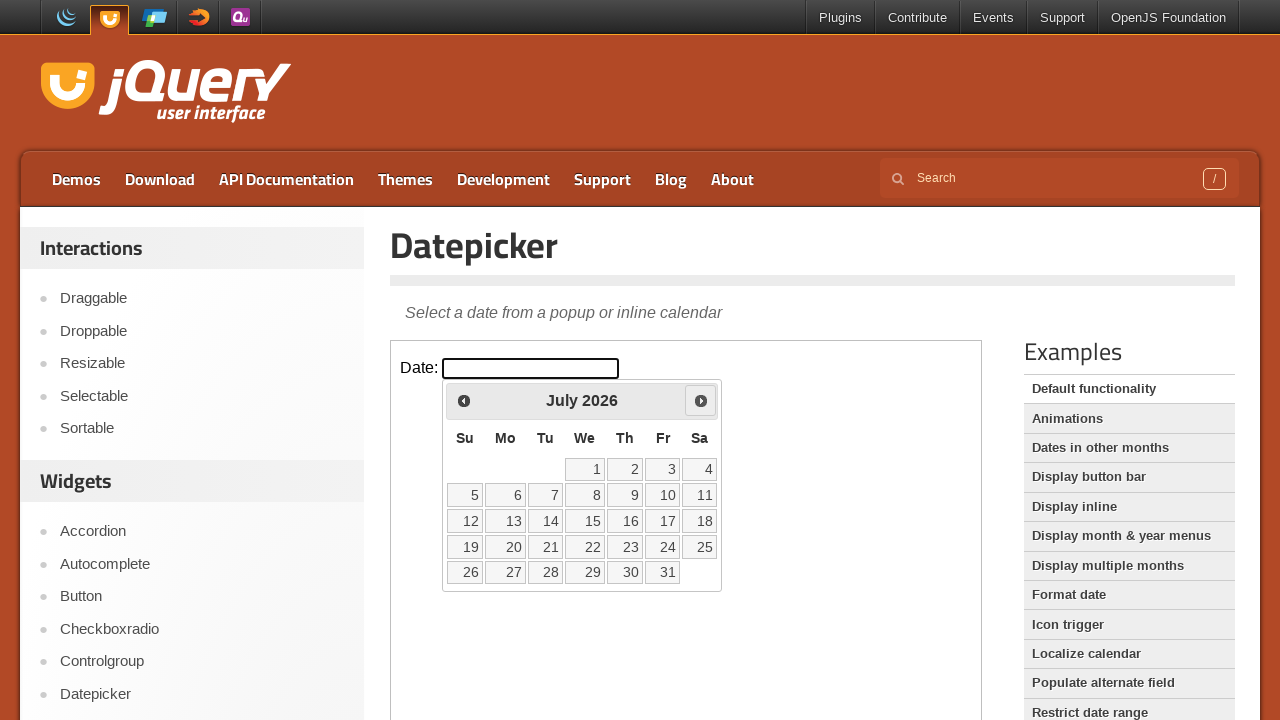

Checked current month: July
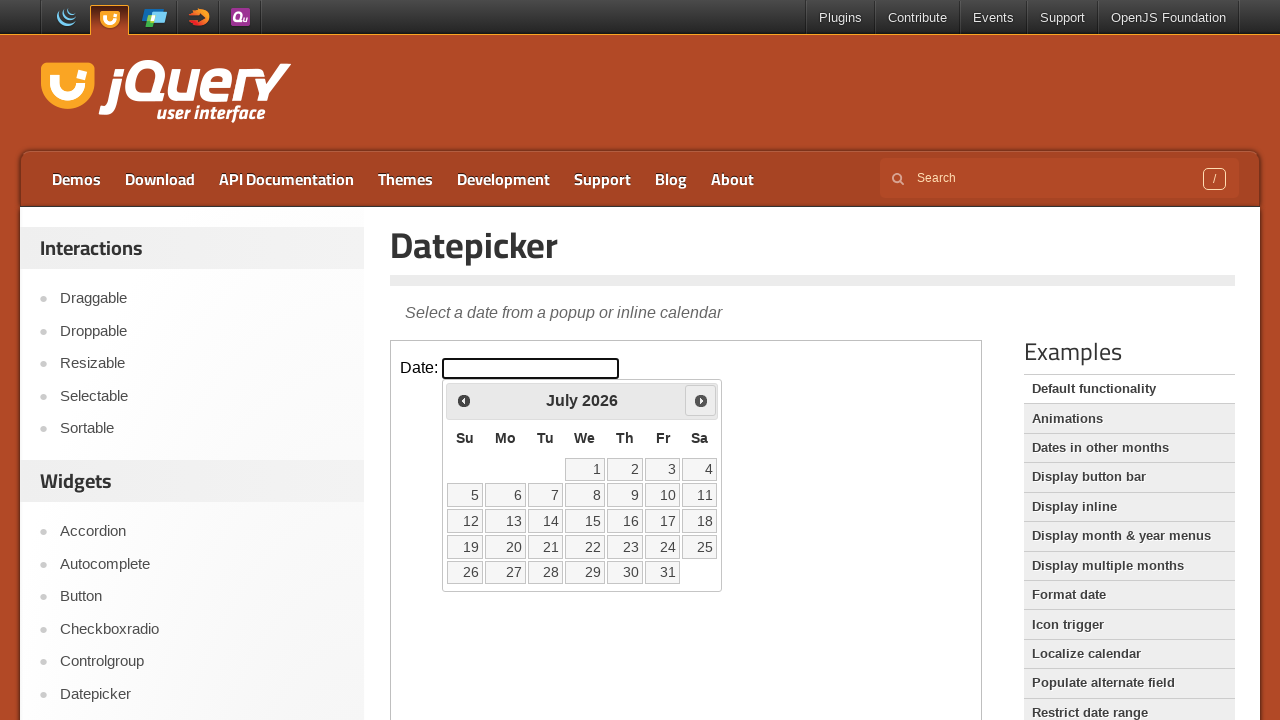

Selected the 20th day from the July calendar at (506, 547) on iframe >> nth=0 >> internal:control=enter-frame >> td[data-handler='selectDay'] 
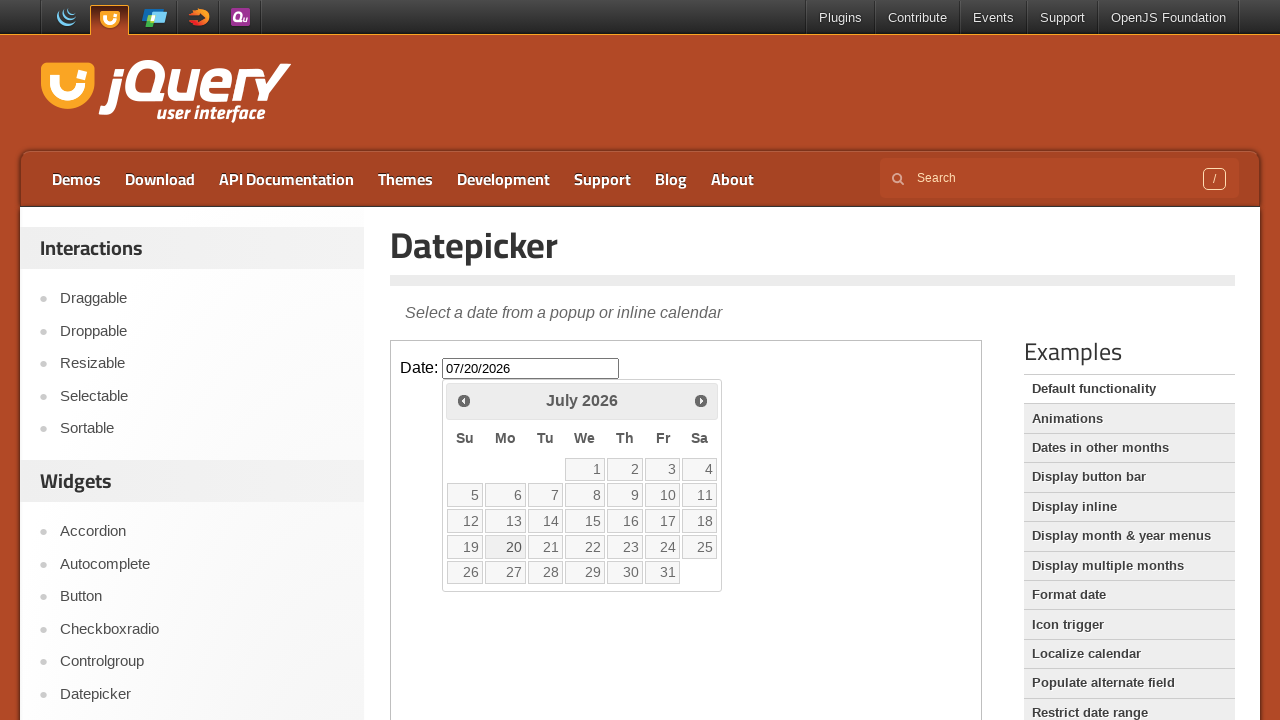

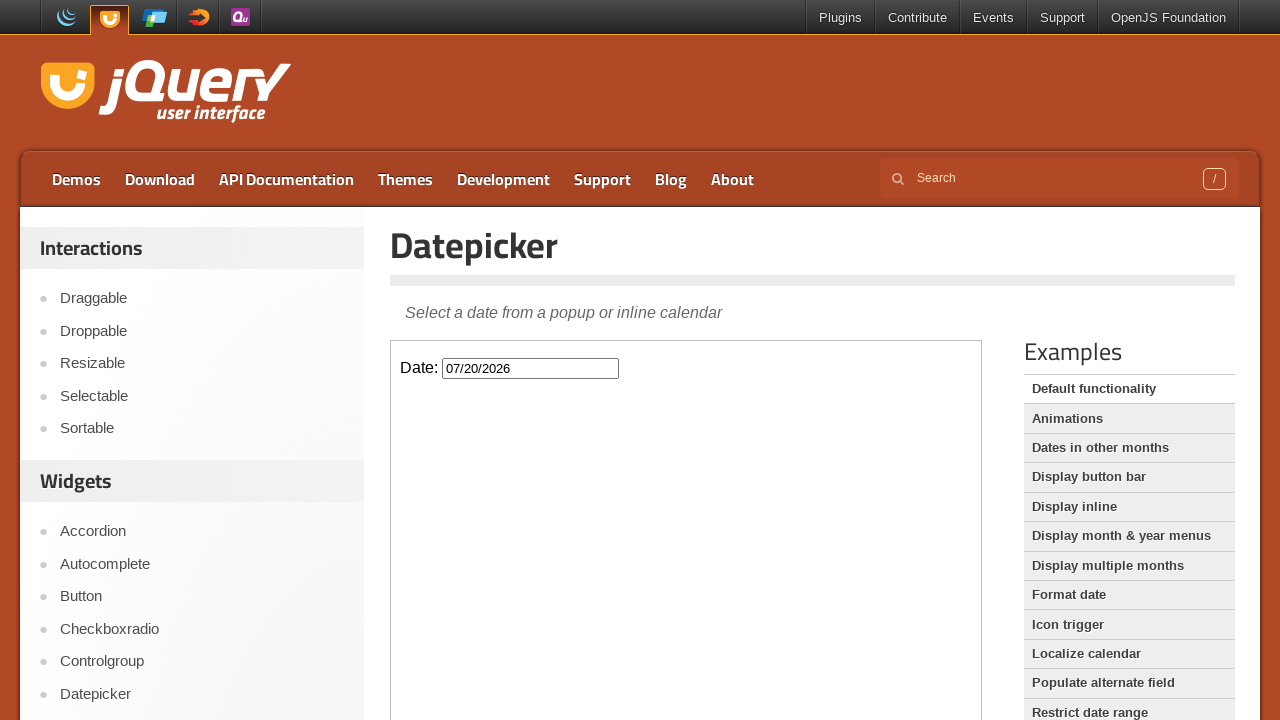